Tests iframe interaction by switching to an iframe, clicking a button inside it, then switching back to the main content and clicking a theme change link

Starting URL: https://www.w3schools.com/js/tryit.asp?filename=tryjs_myfirst

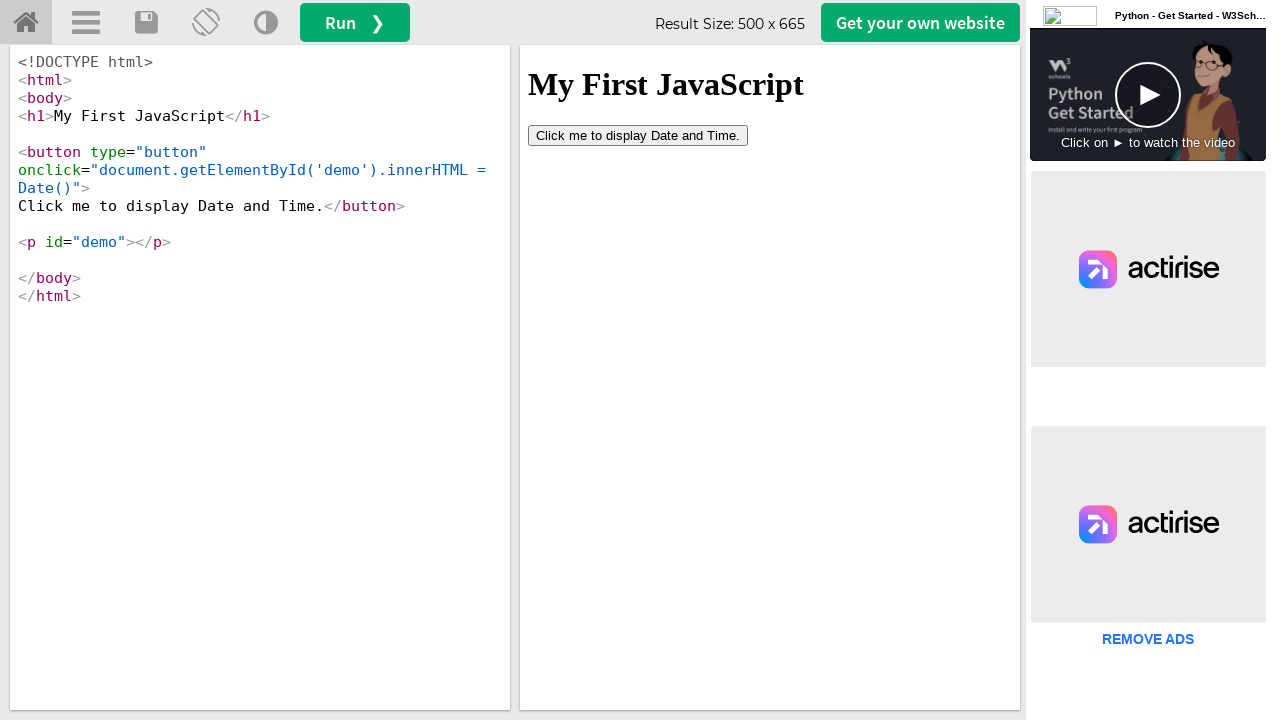

Waited for page to load with networkidle state
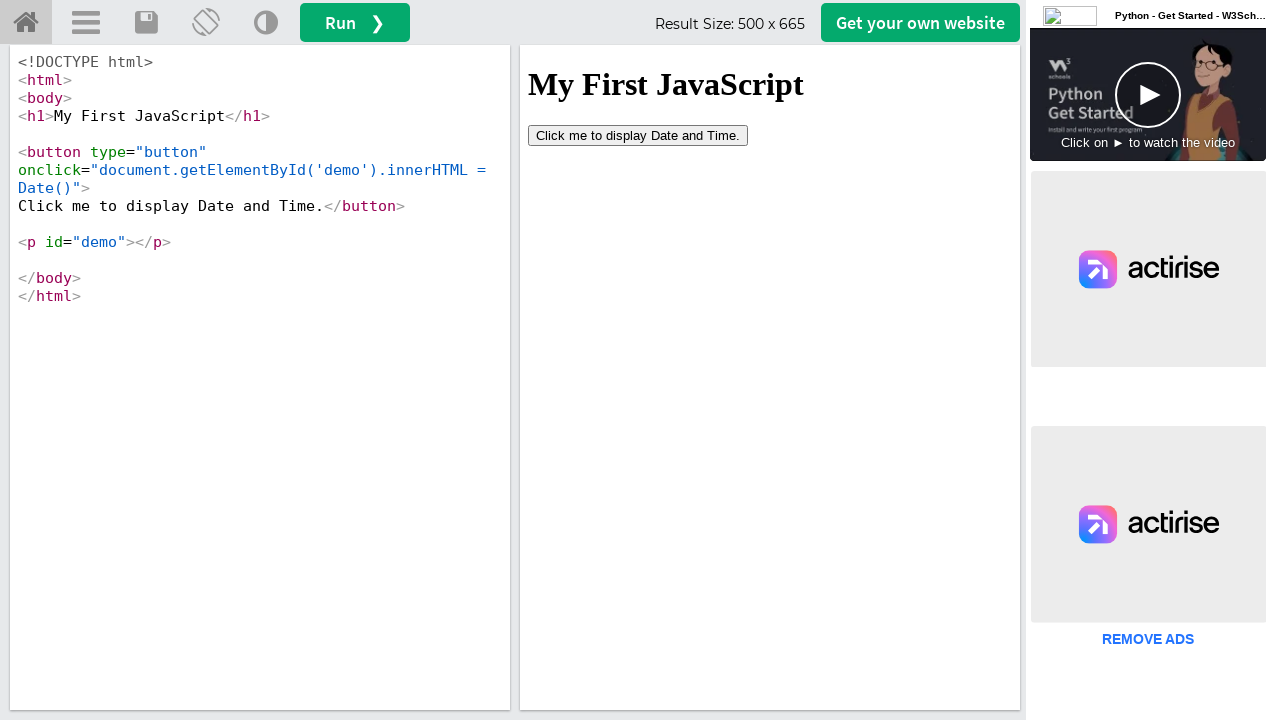

Located iframe with id 'iframeResult'
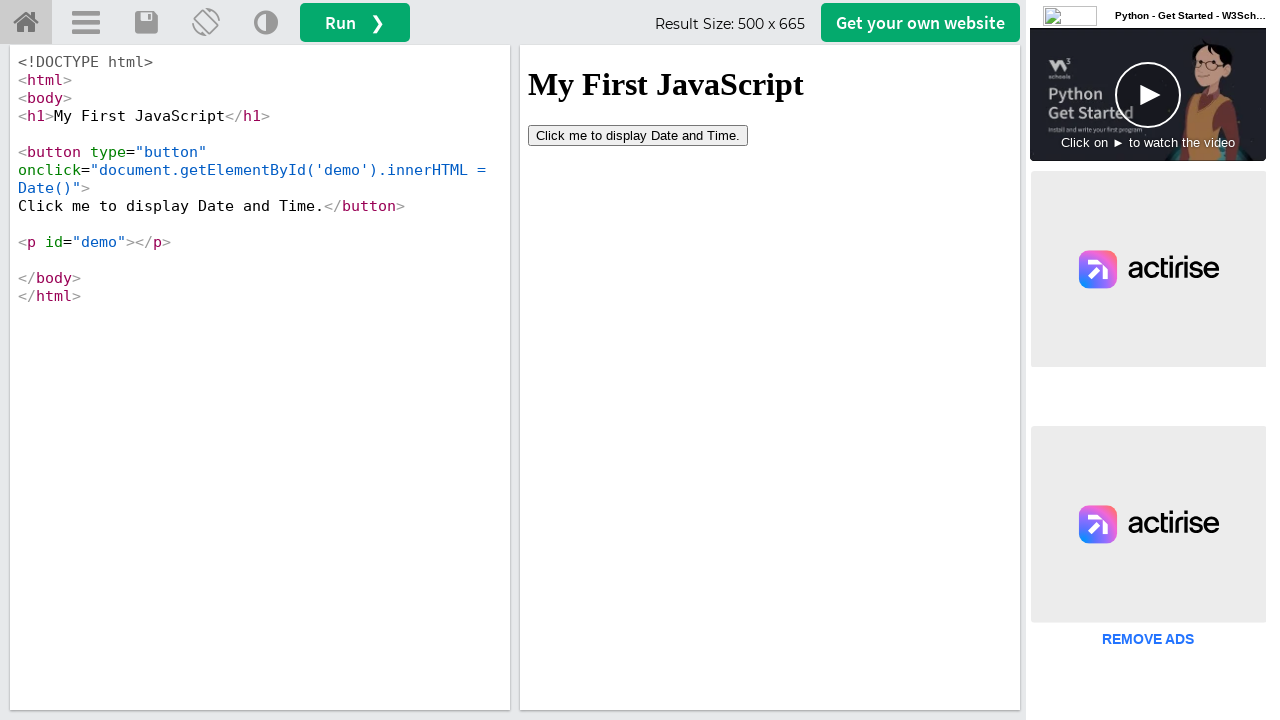

Clicked 'Click' button inside the iframe at (638, 135) on #iframeResult >> internal:control=enter-frame >> xpath=//button[contains(text(),
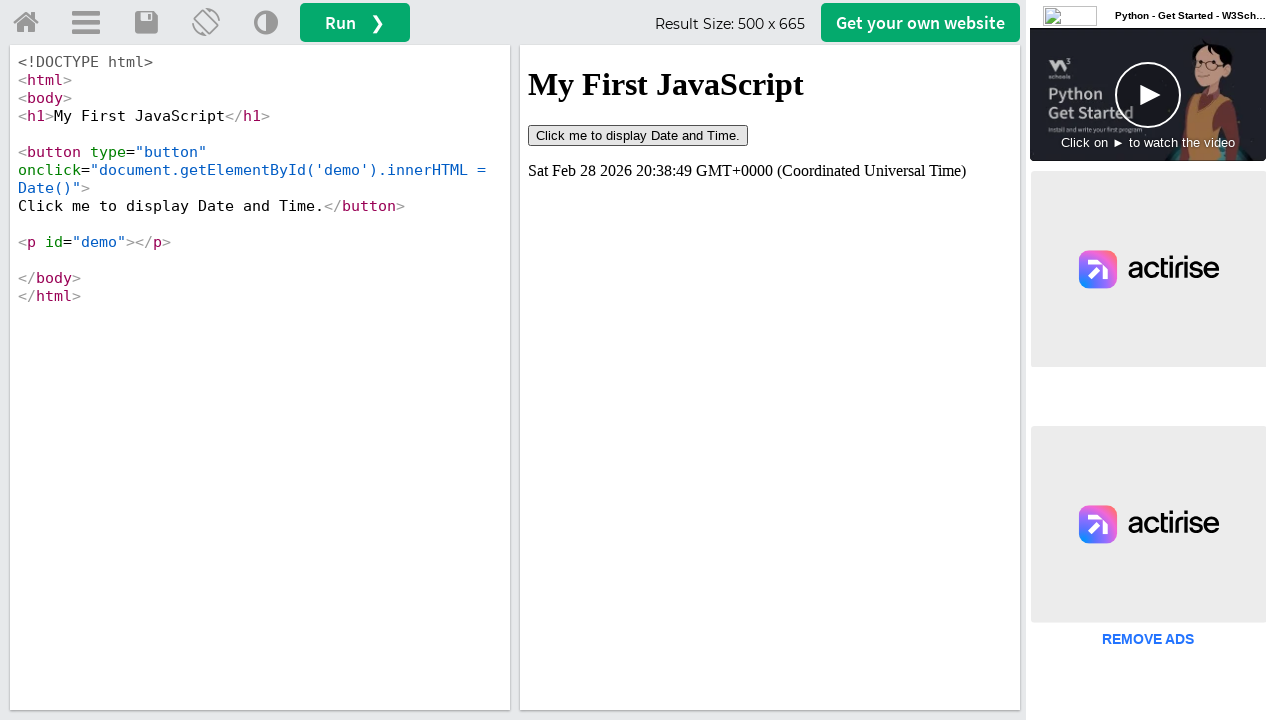

Waited 2000ms for iframe action to complete
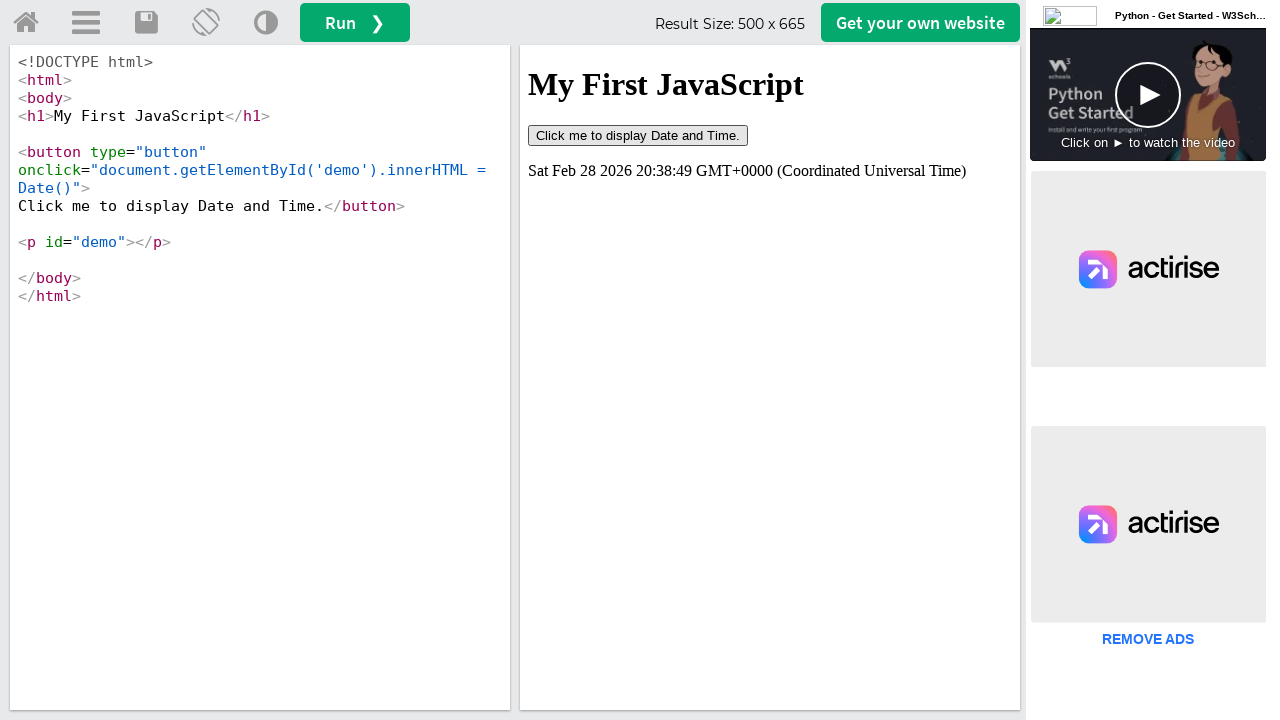

Clicked 'Change Theme' link in main content at (266, 23) on a[title='Change Theme']
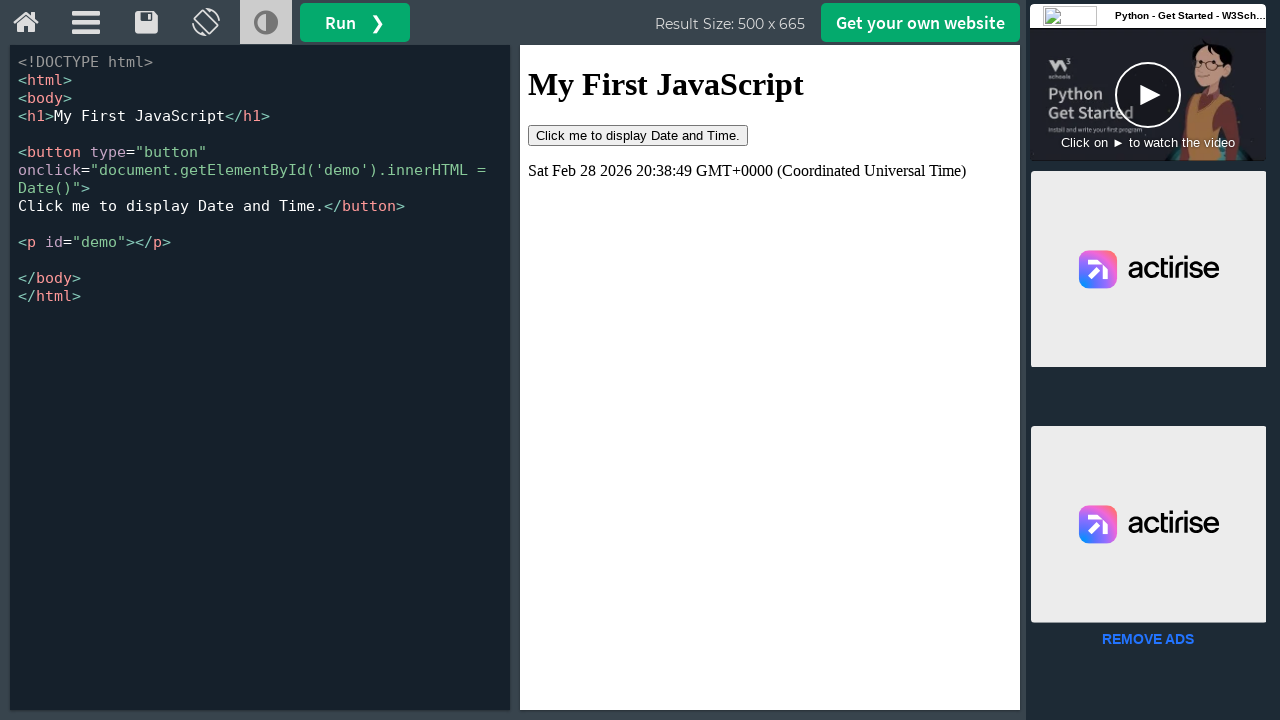

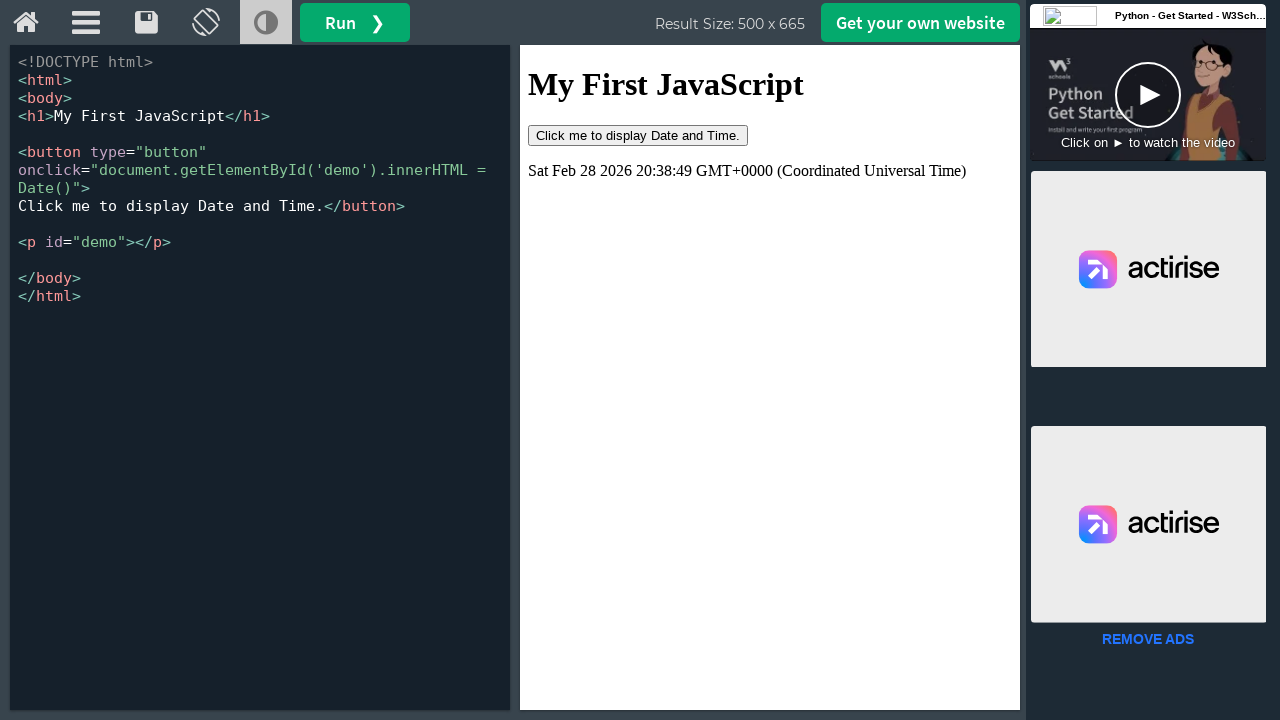